Tests window handling by clicking the Google Plus social link in the footer, switching to the new window, getting its title, and closing it before returning to the parent window.

Starting URL: http://demo.automationtesting.in/Register.html

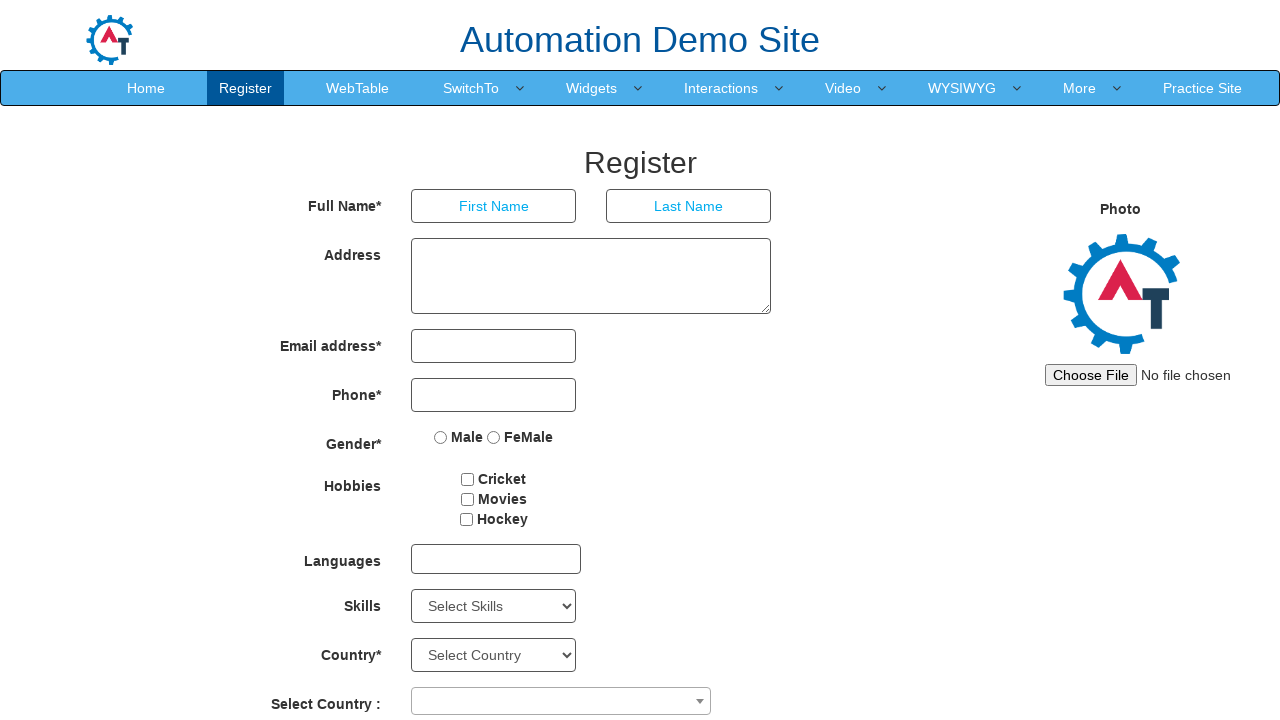

Clicked Google Plus social link in footer at (912, 685) on xpath=//*[@id='footer']/div/div/div[2]/a[4]/span
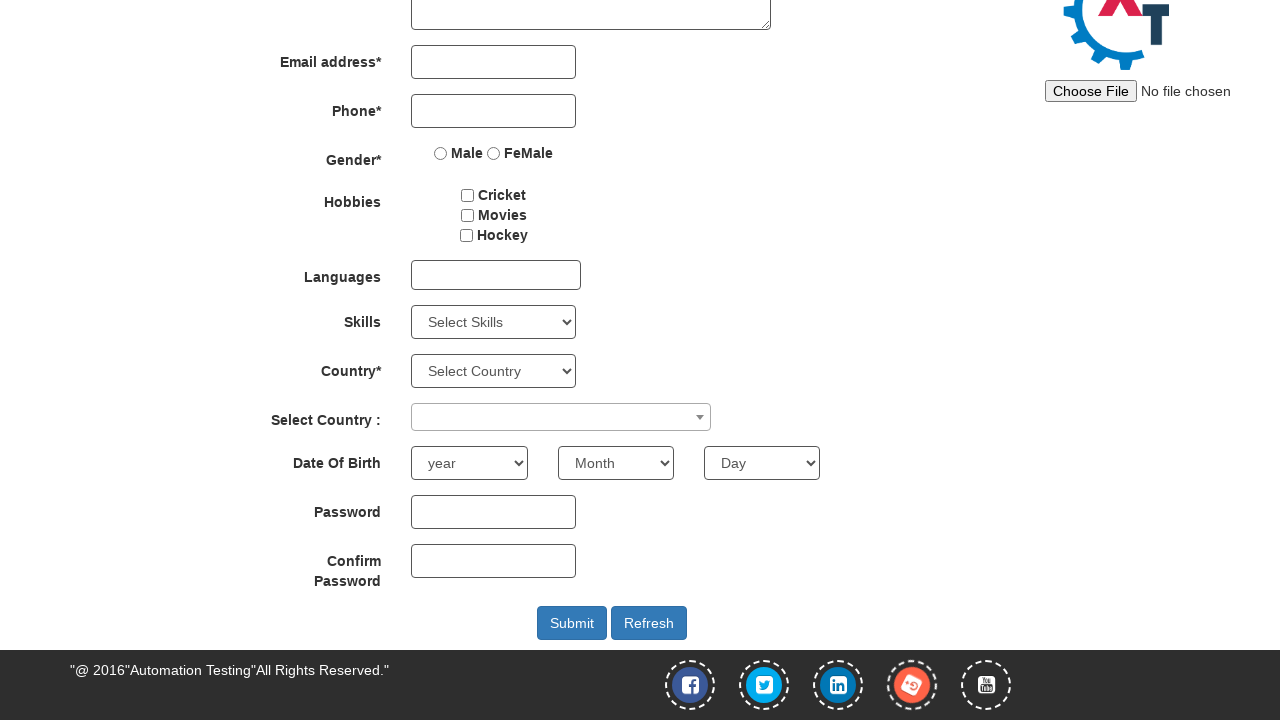

New window opened and page loaded
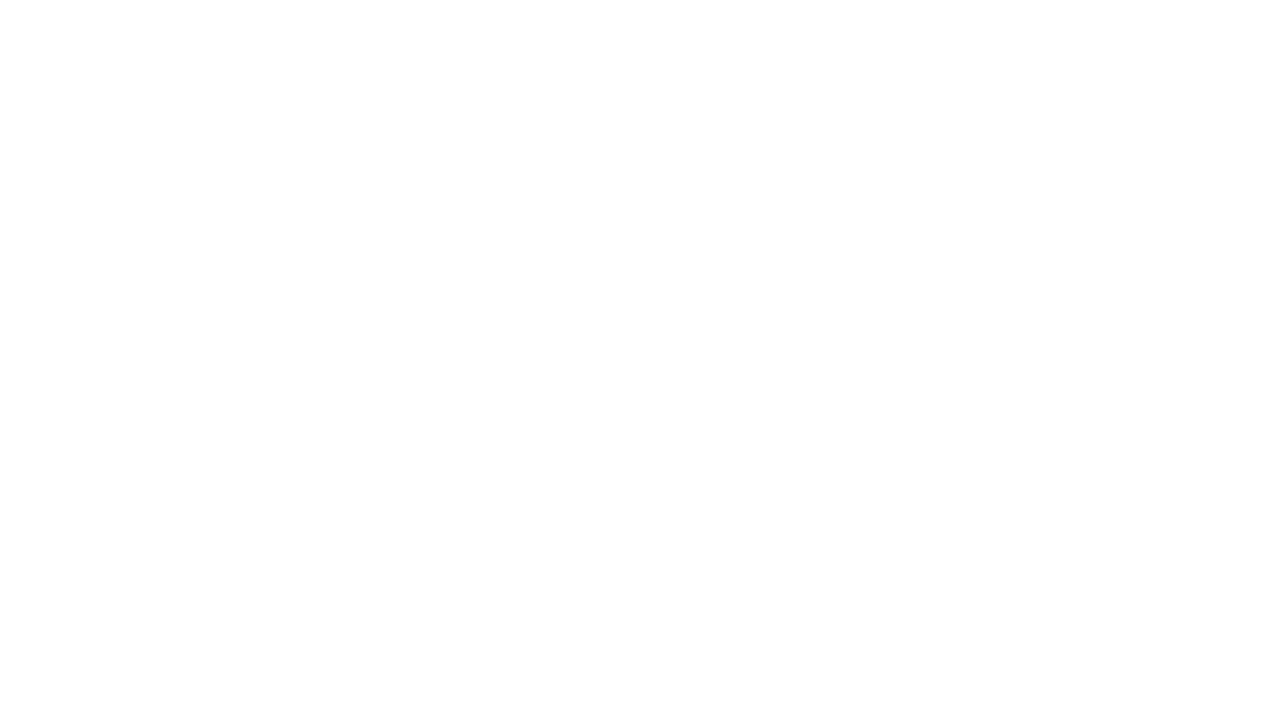

Retrieved and printed title of new window: 
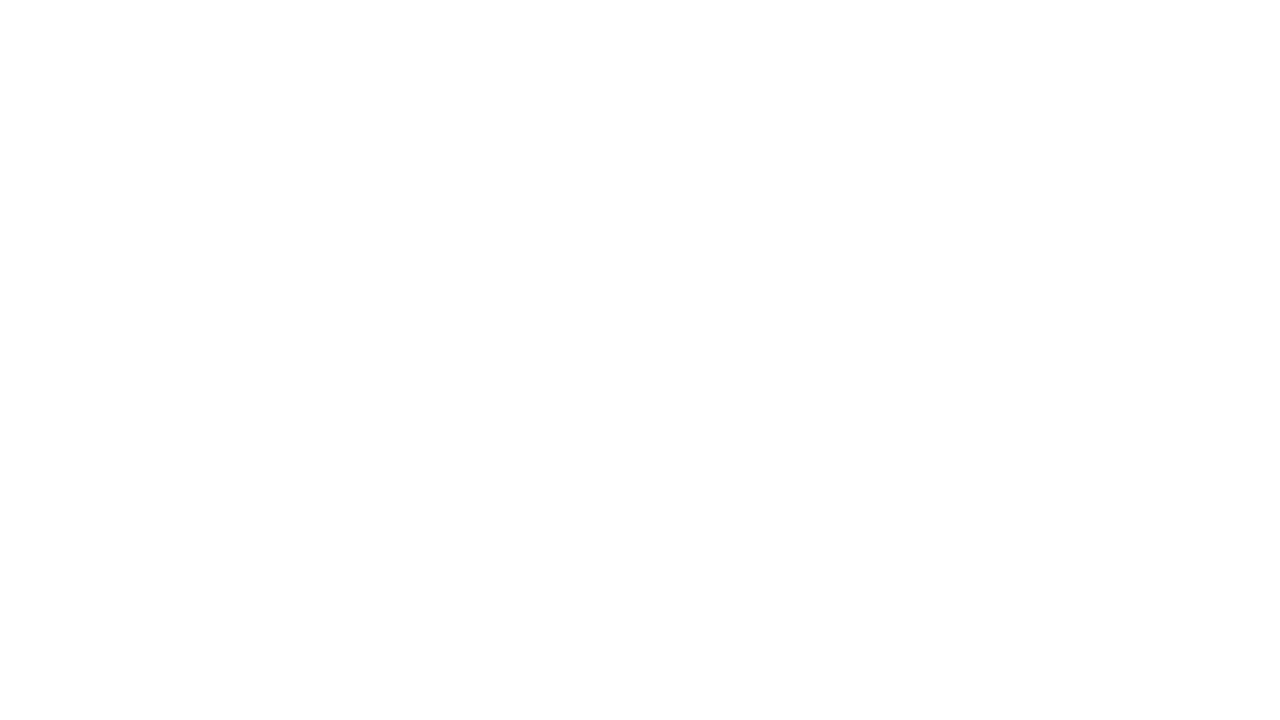

Closed the new window and returned to parent window
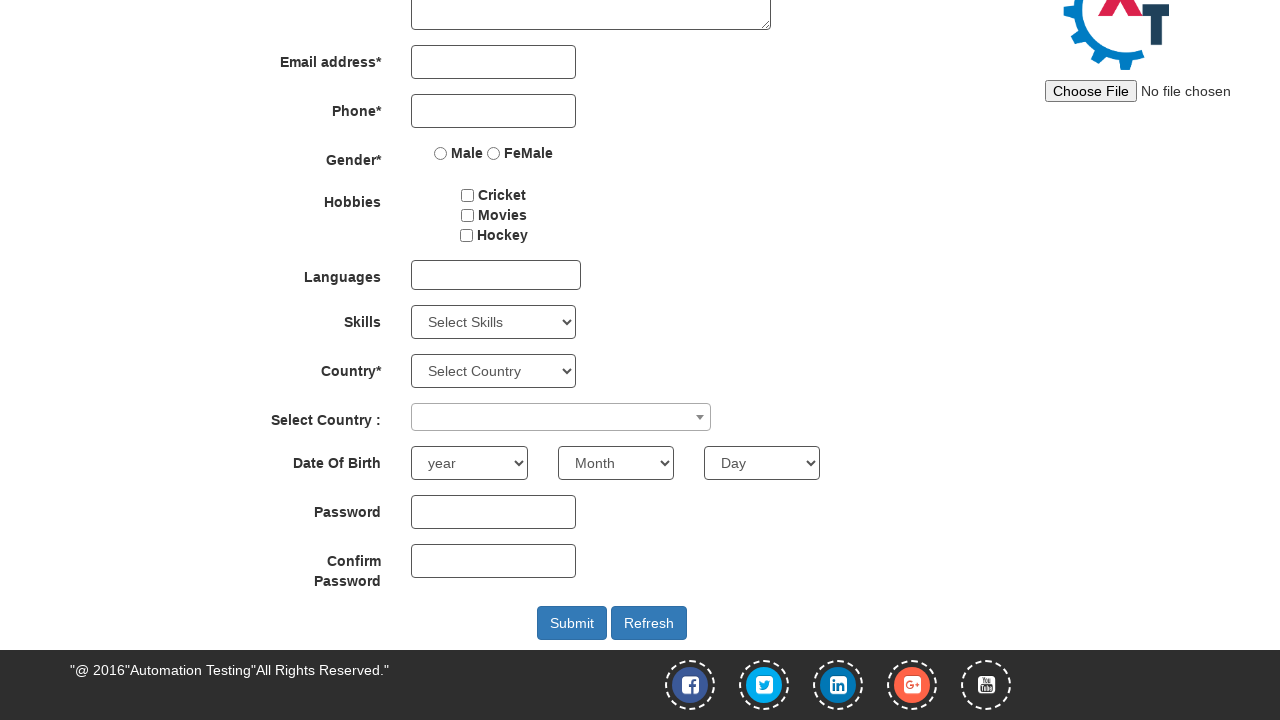

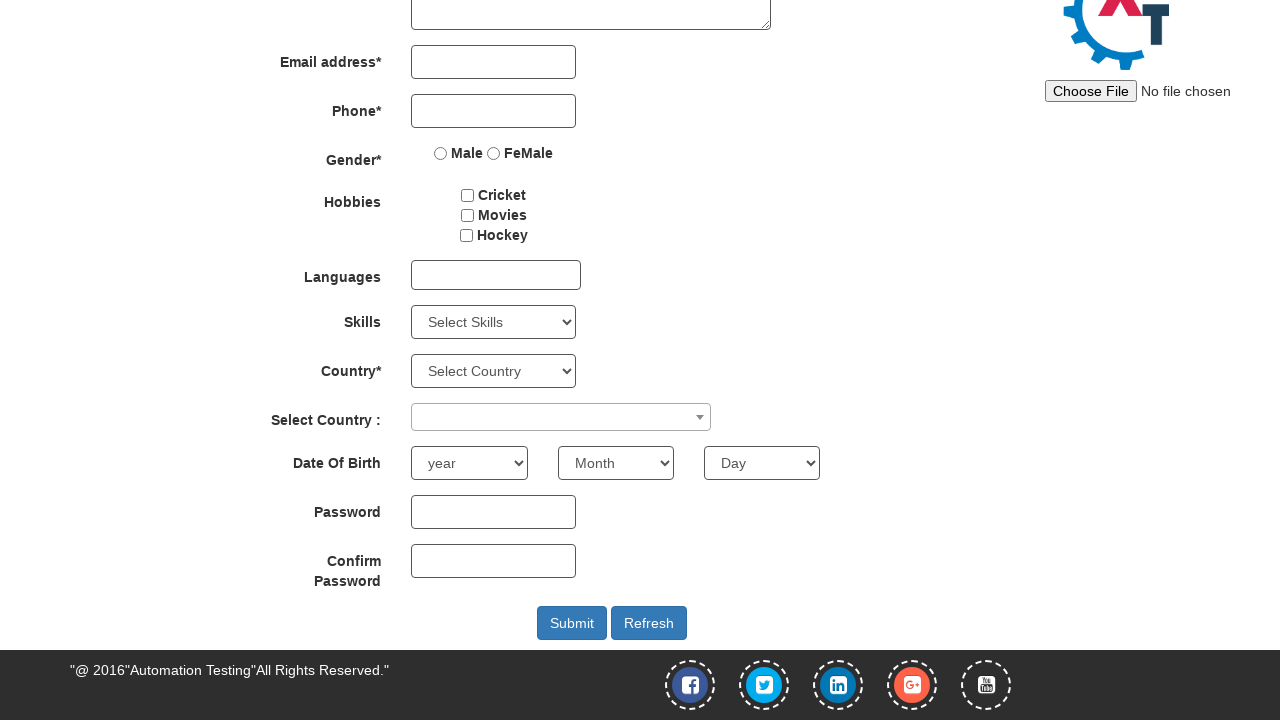